Tests that the last programming language starting with M is MySQL by navigating through the Browse Languages section

Starting URL: http://www.99-bottles-of-beer.net/

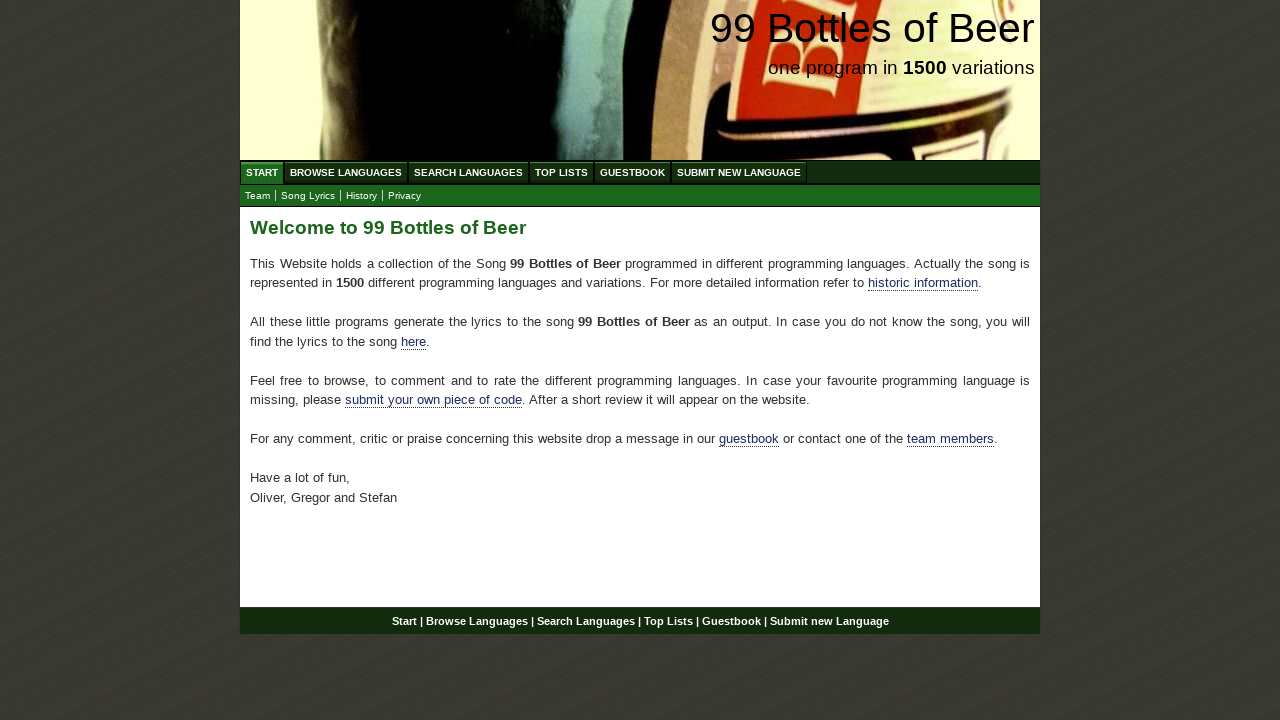

Clicked on Browse Languages menu at (346, 172) on xpath=//ul[@id='menu']//a[@href='/abc.html']
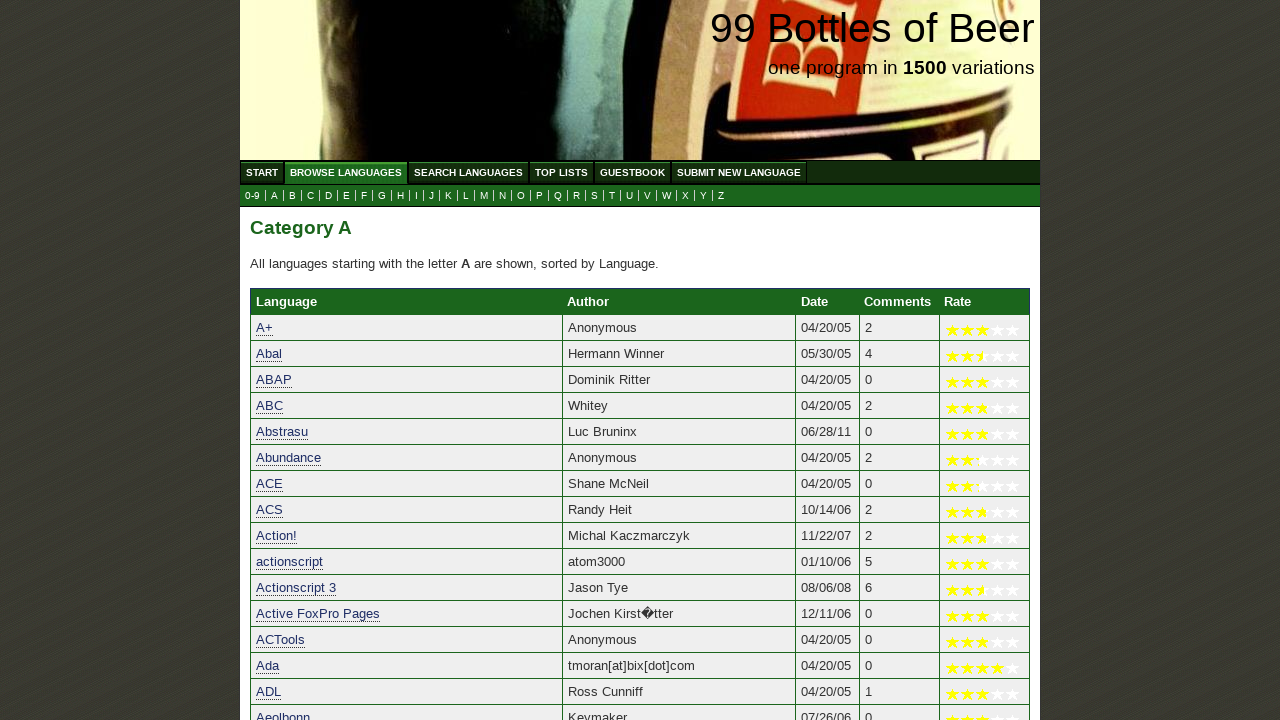

Clicked on letter M submenu at (484, 196) on xpath=//ul[@id='submenu']//a[@href='m.html']
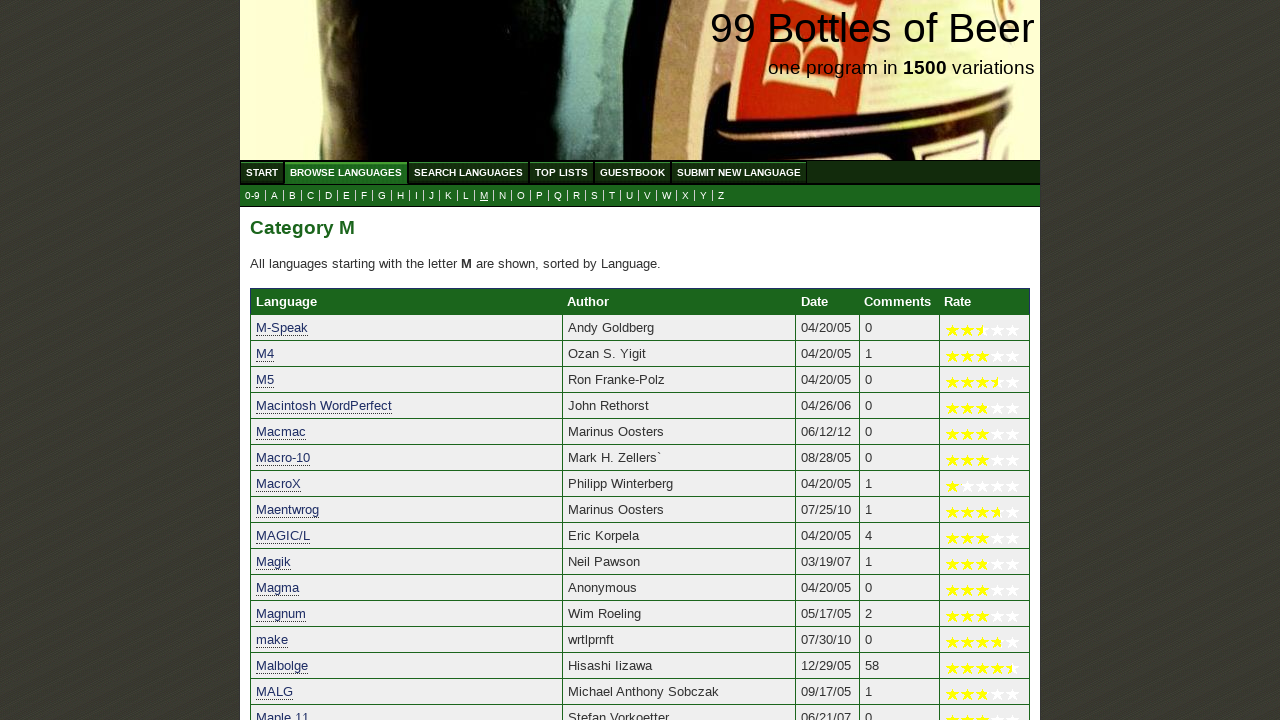

Waited for last language element to load
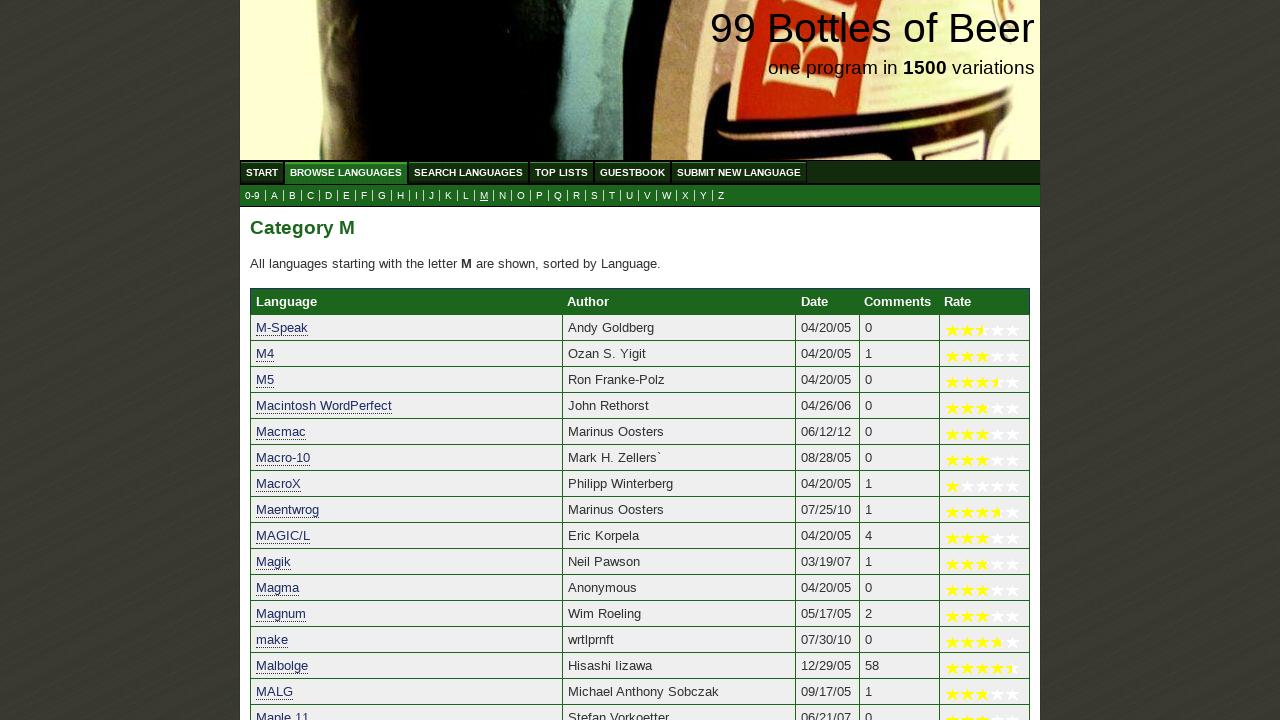

Retrieved text content of last language: MySQL
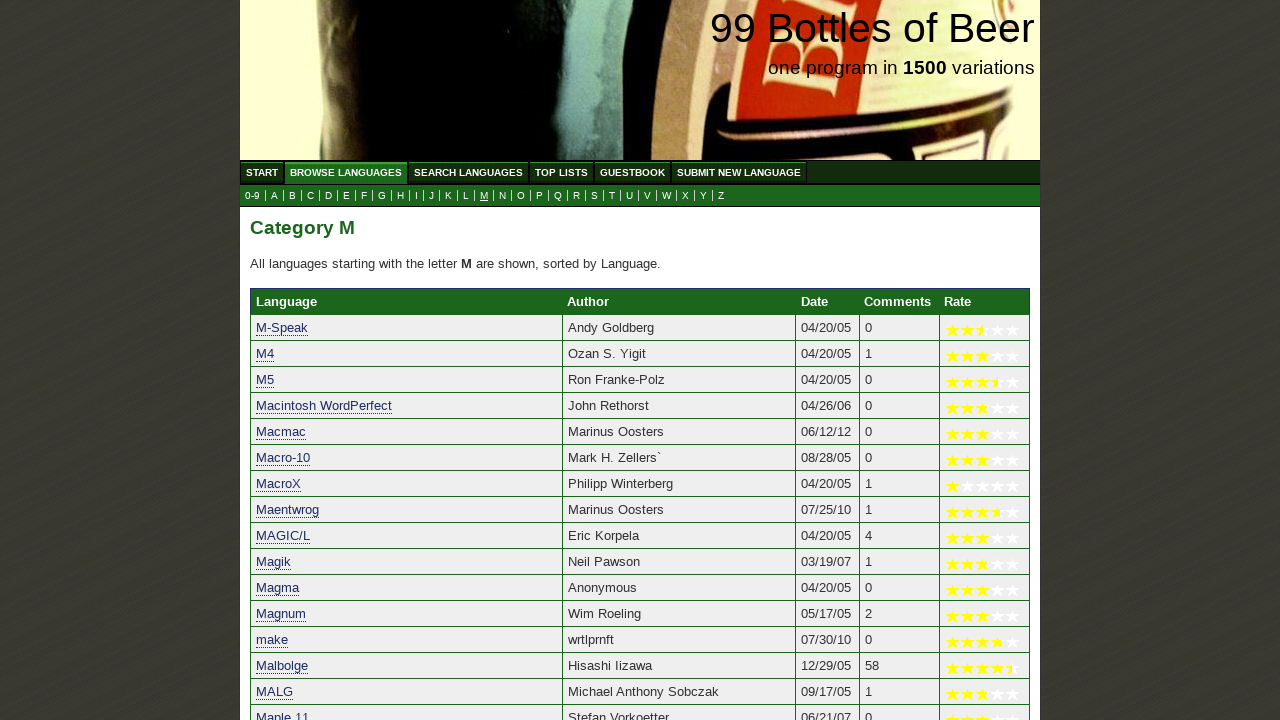

Verified that the last programming language starting with M is MySQL
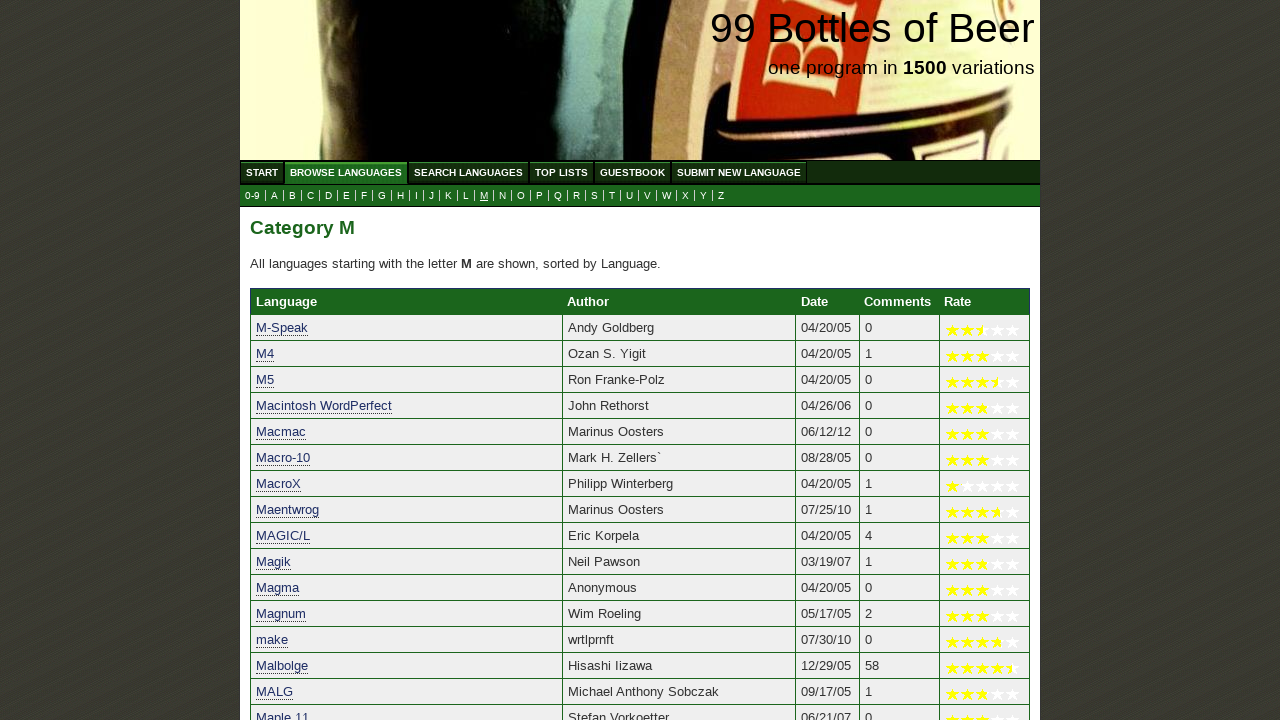

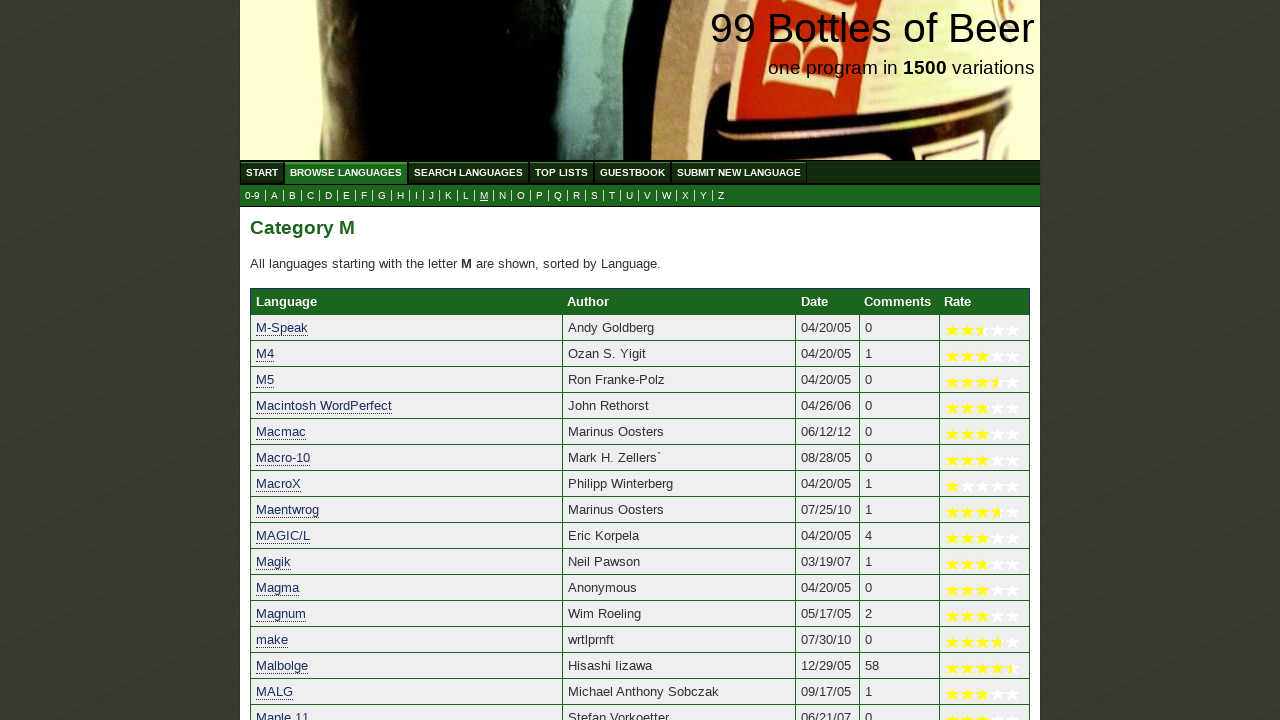